Tests filling out a user registration form on OpenCart by entering first name, last name, clicking a checkbox, and selecting a radio button option.

Starting URL: https://naveenautomationlabs.com/opencart/index.php?route=account/register

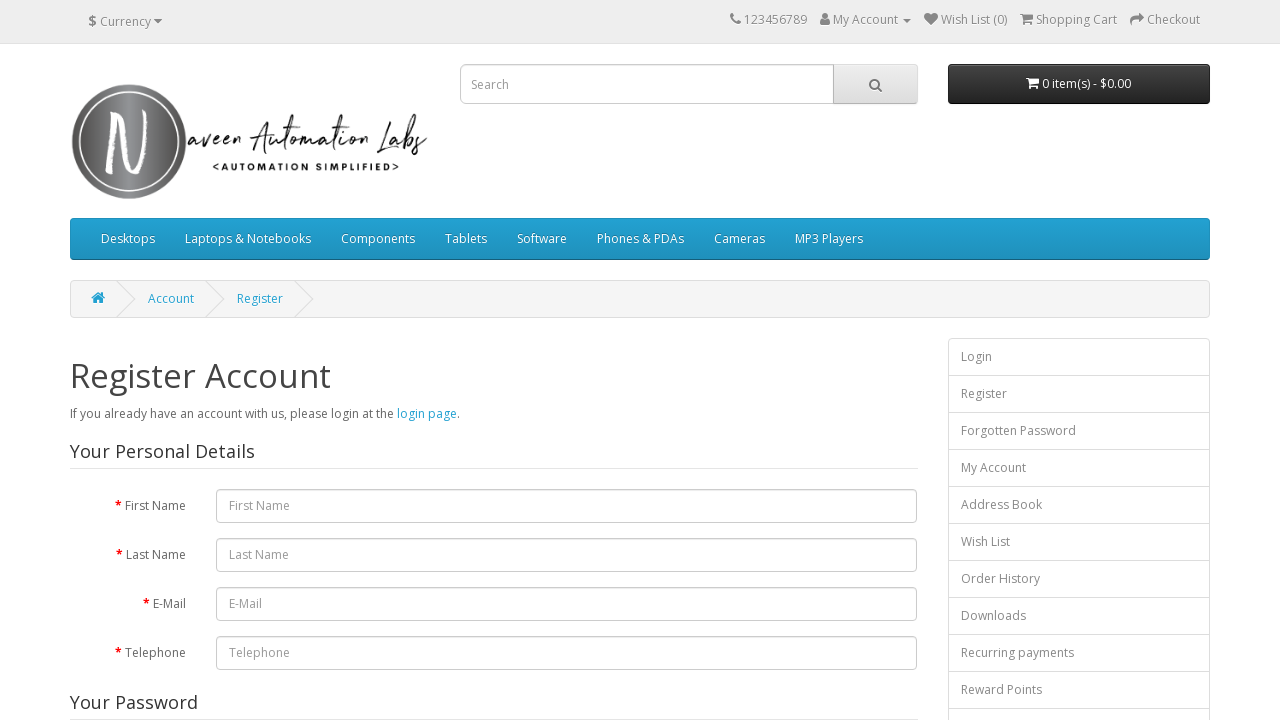

Filled First Name field with 'Naveen' on internal:role=textbox[name="First Name"i]
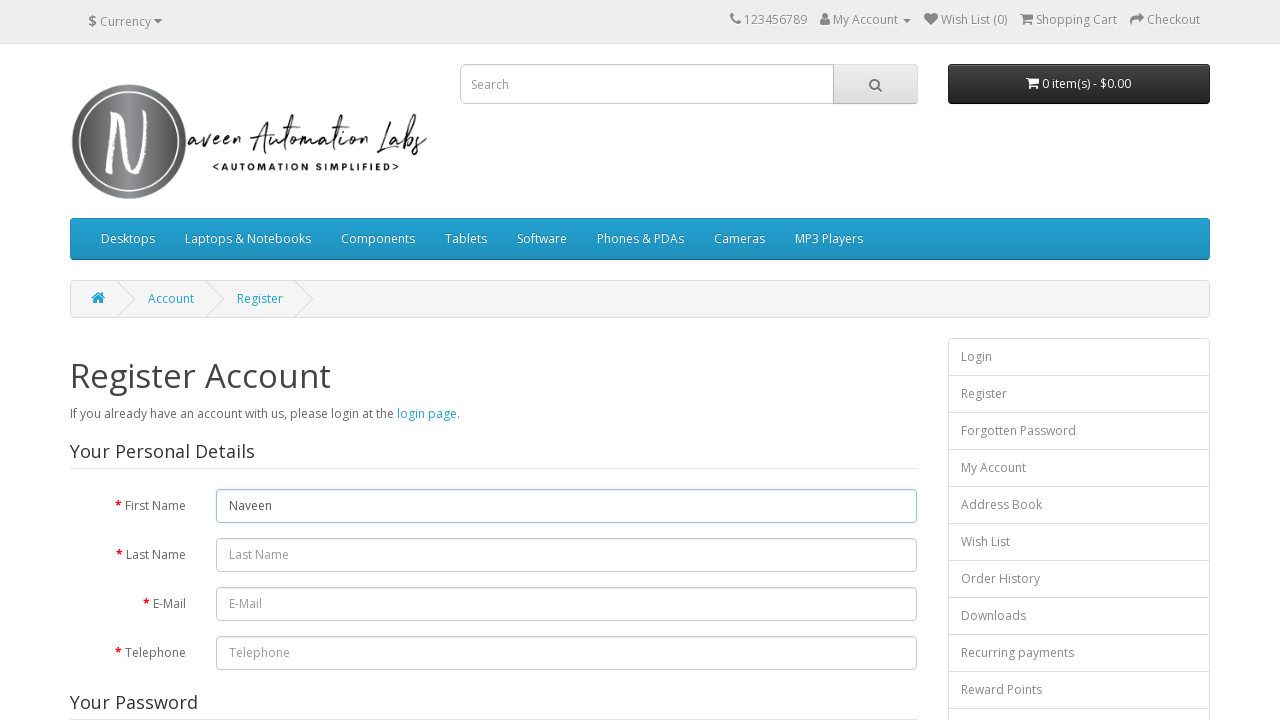

Filled Last Name field with 'automation' on internal:role=textbox[name="Last Name"i]
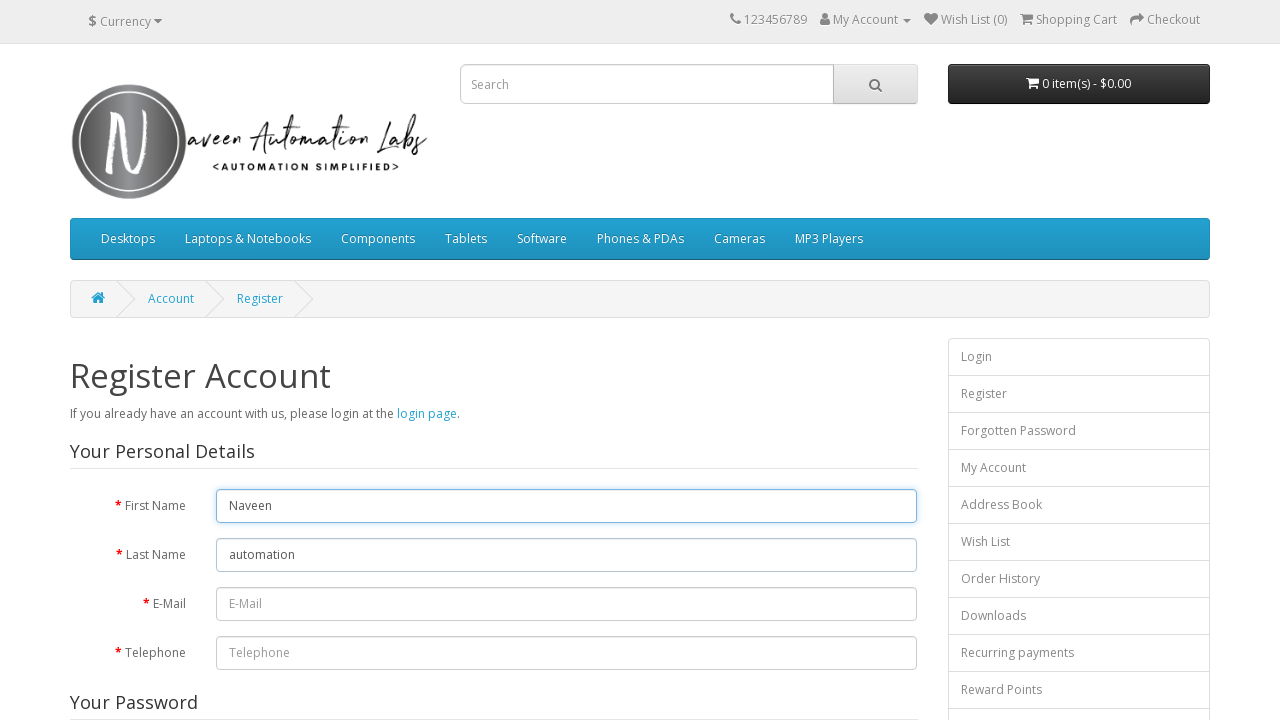

Clicked terms/conditions checkbox at (825, 424) on internal:role=checkbox
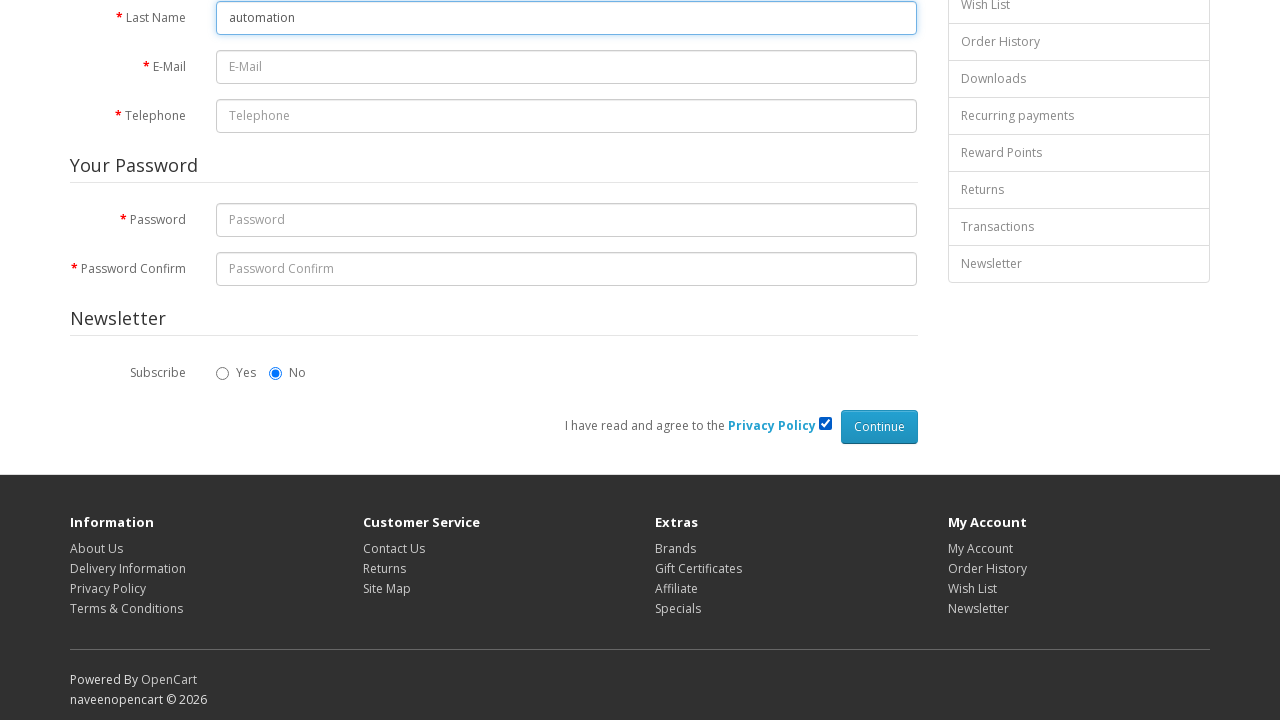

Clicked 'Yes' radio button option at (223, 373) on internal:role=radio[name="Yes"i]
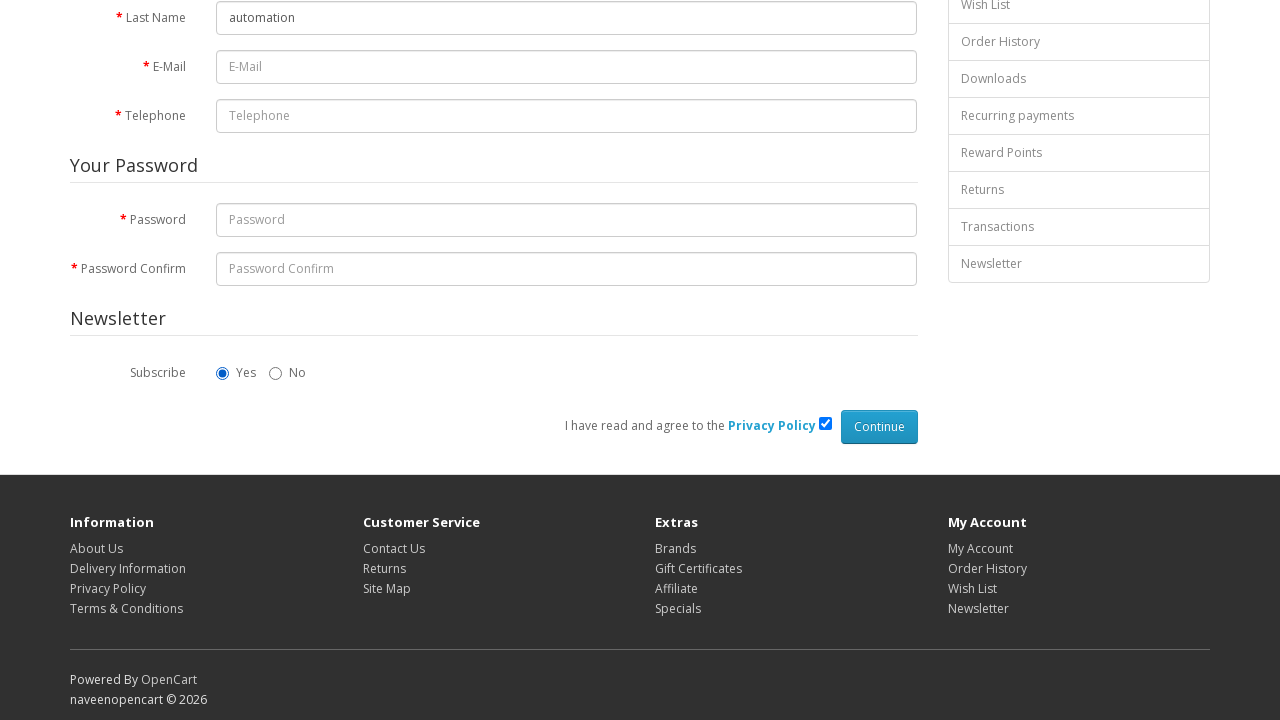

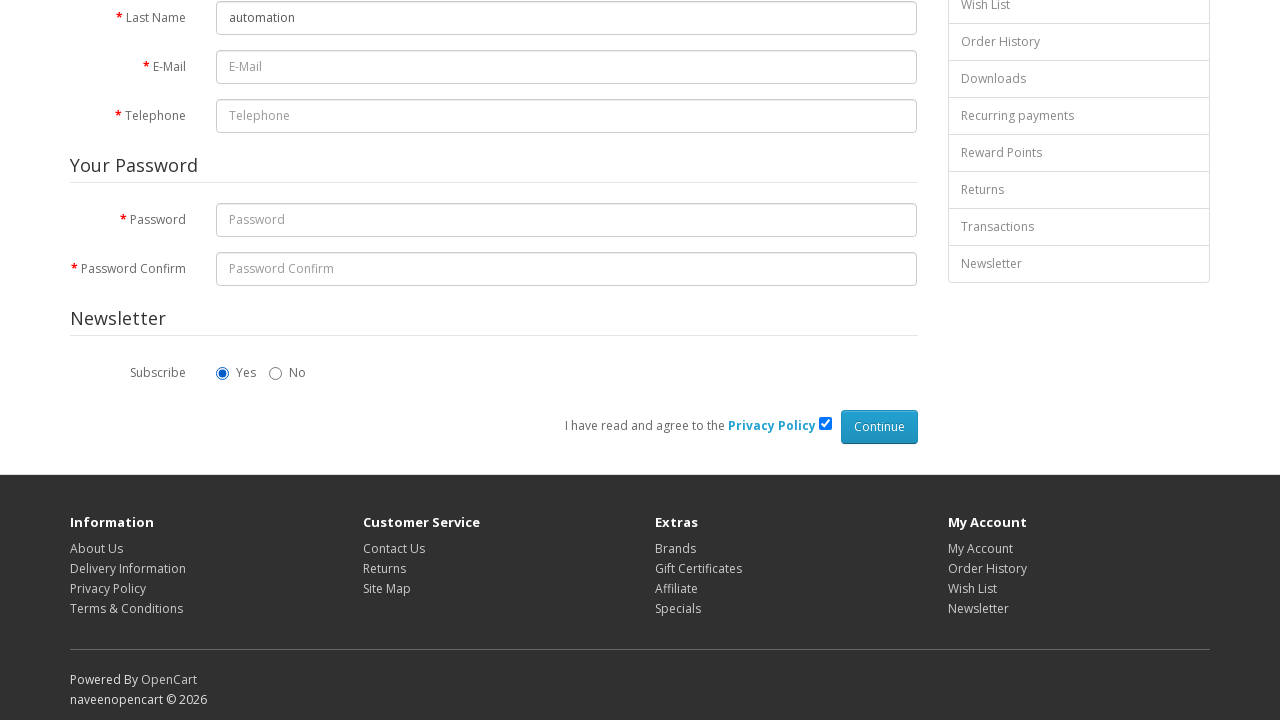